Tests keyboard shortcuts functionality on a text comparison tool by entering text, copying it using Ctrl+A and Ctrl+C, then pasting it into another field using Ctrl+V

Starting URL: https://text-compare.com/

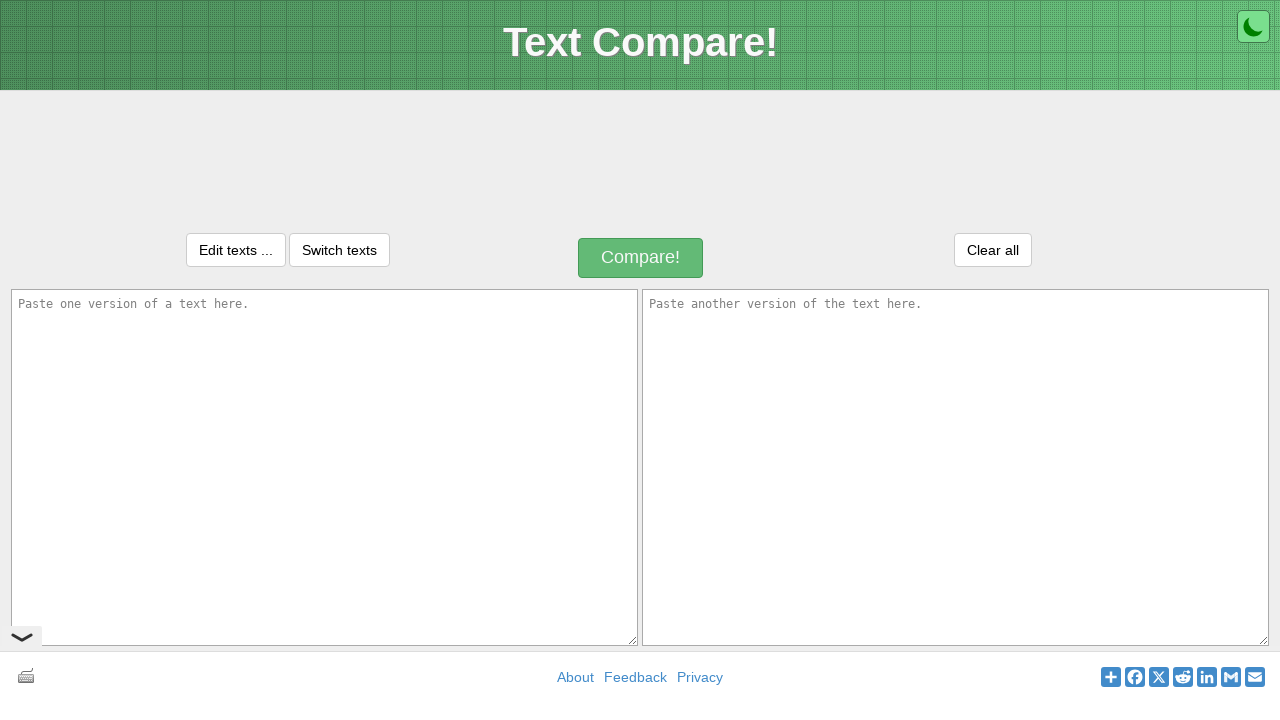

Entered 'Sachin Mehetre' in the first text area on textarea#inputText1
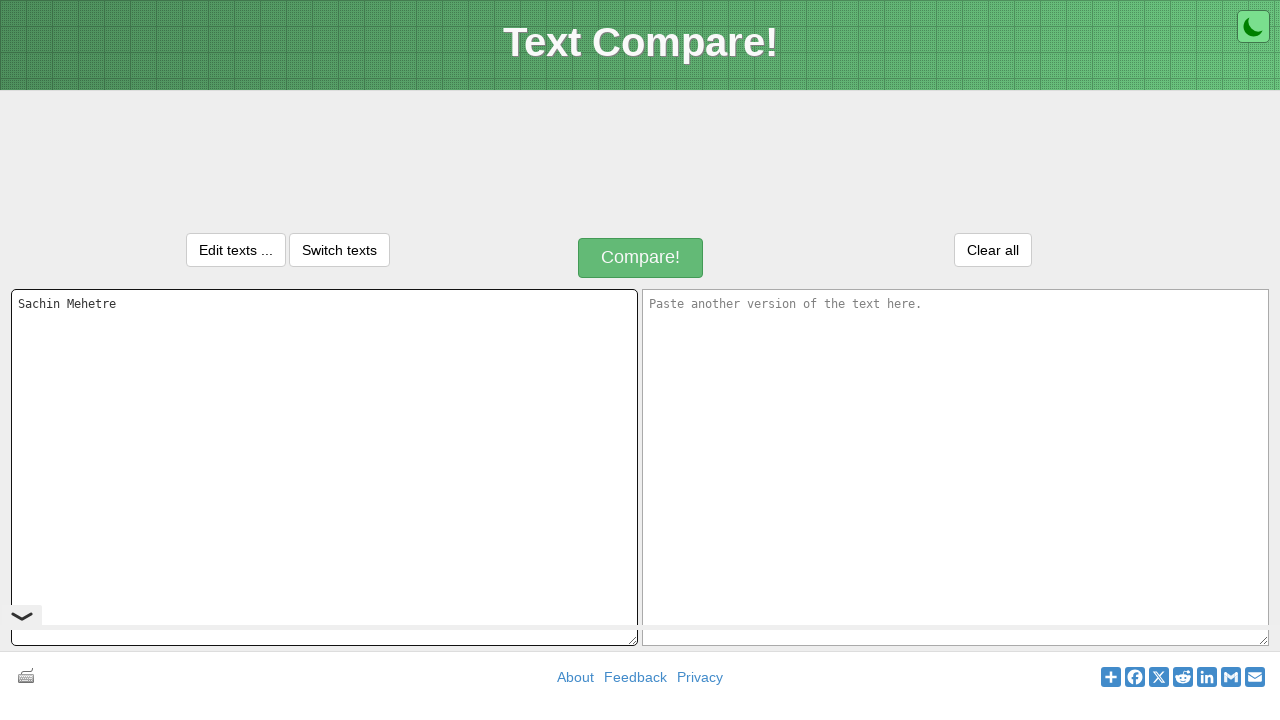

Selected all text using Ctrl+A
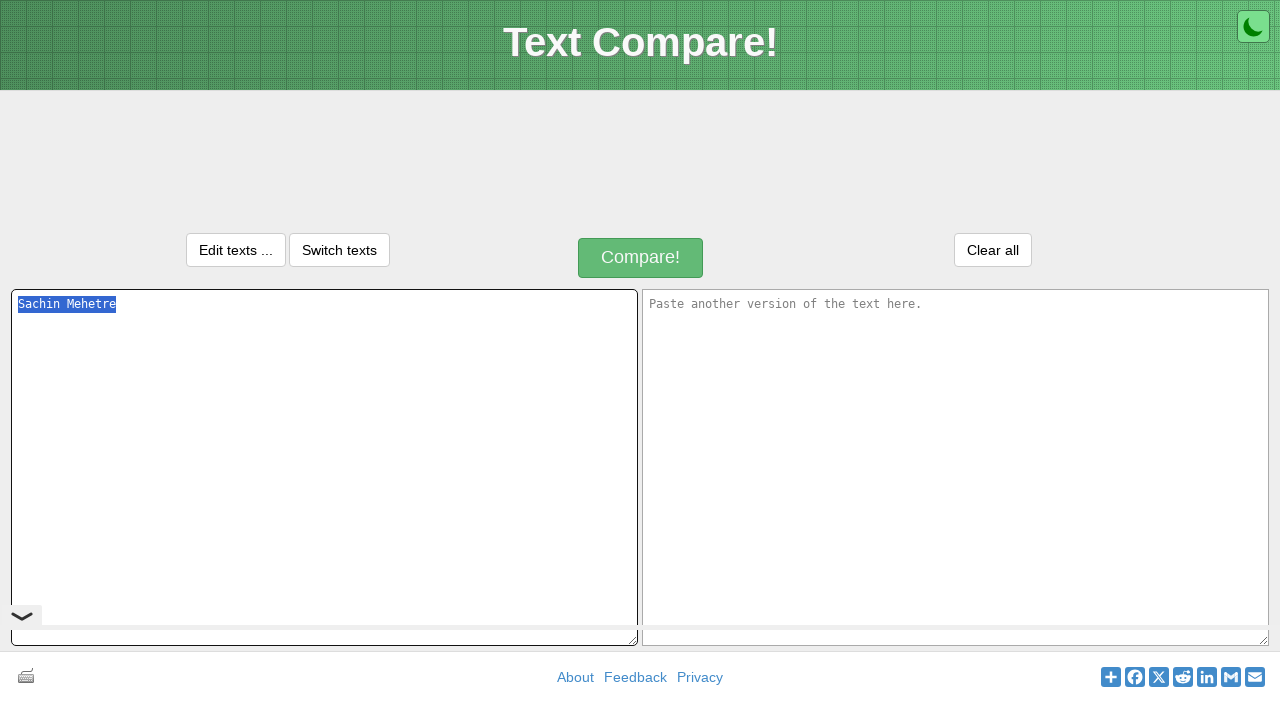

Copied selected text using Ctrl+C
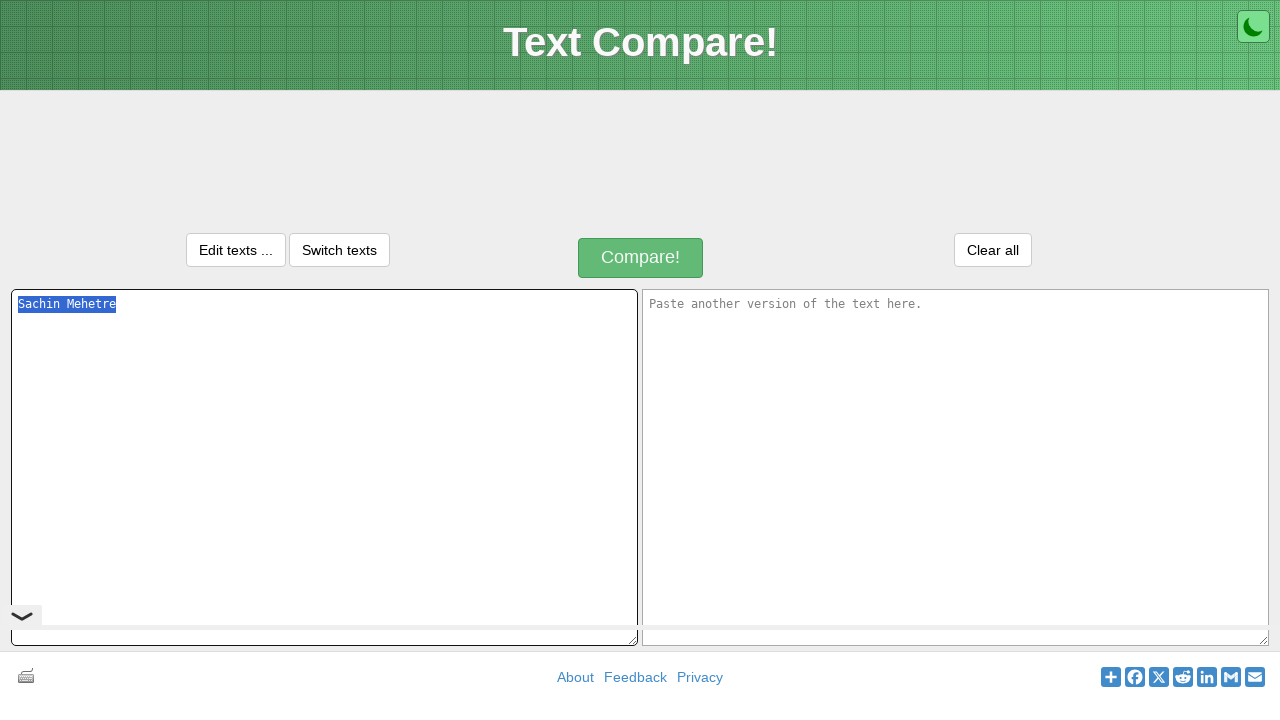

Moved to the next field using Tab
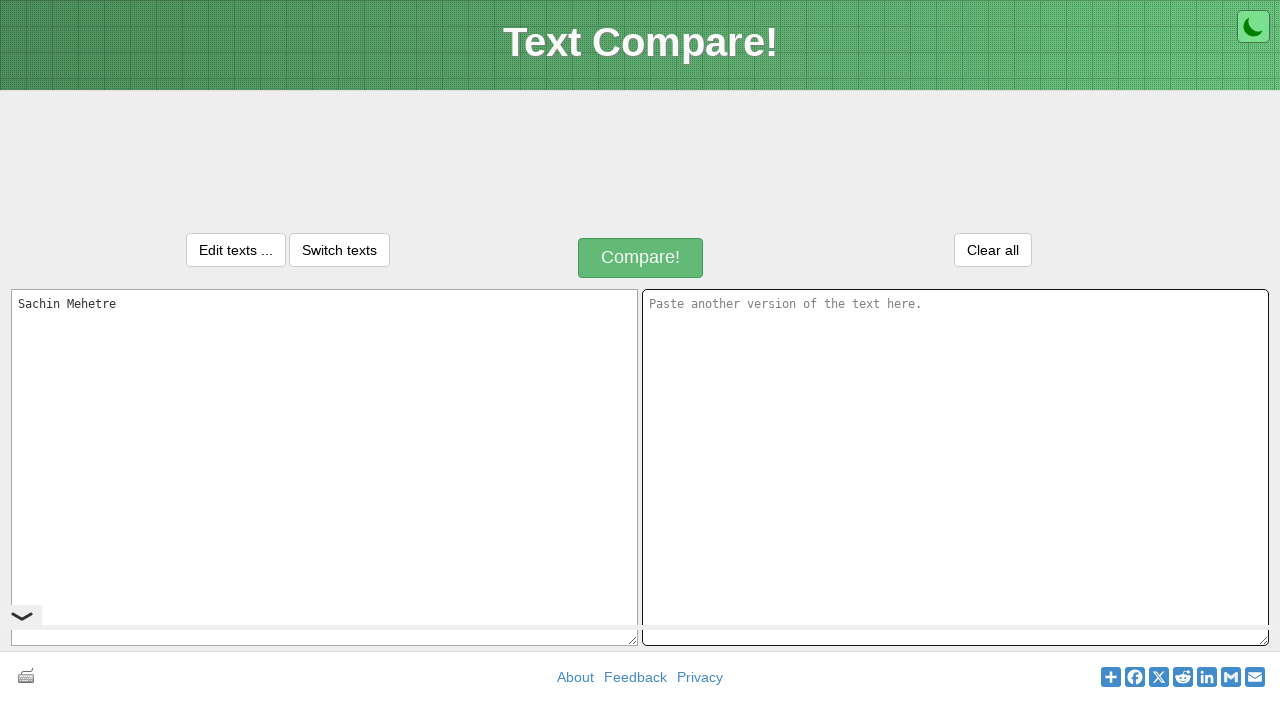

Pasted text using Ctrl+V into the second field
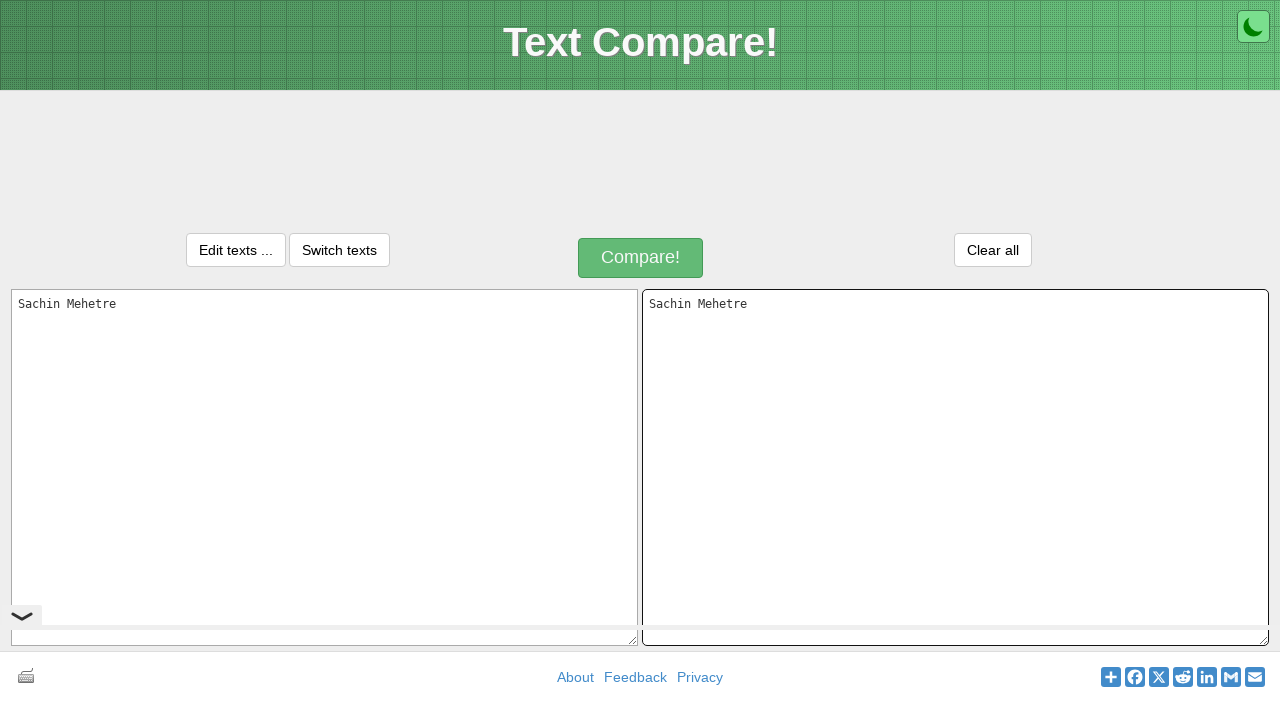

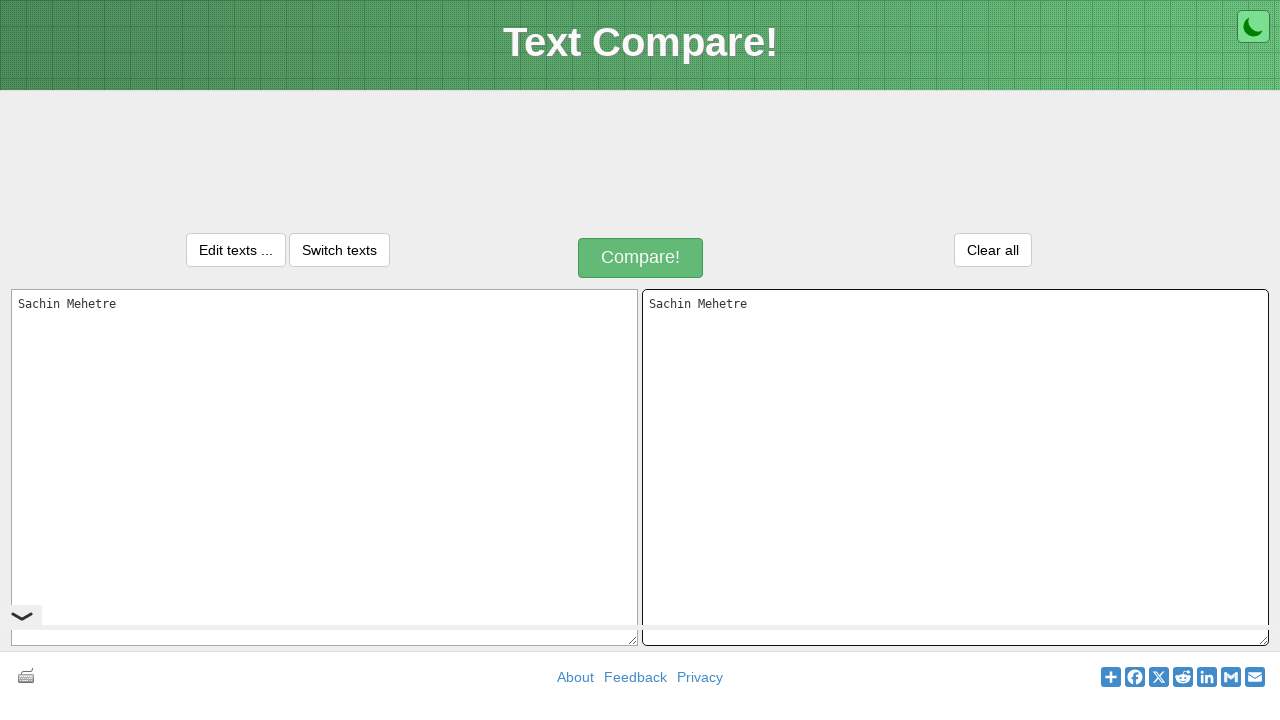